Tests keyboard actions by entering text in a text area, selecting all text with Ctrl+A, copying with Ctrl+C, tabbing to the next field, and pasting with Ctrl+V

Starting URL: http://text-compare.com/

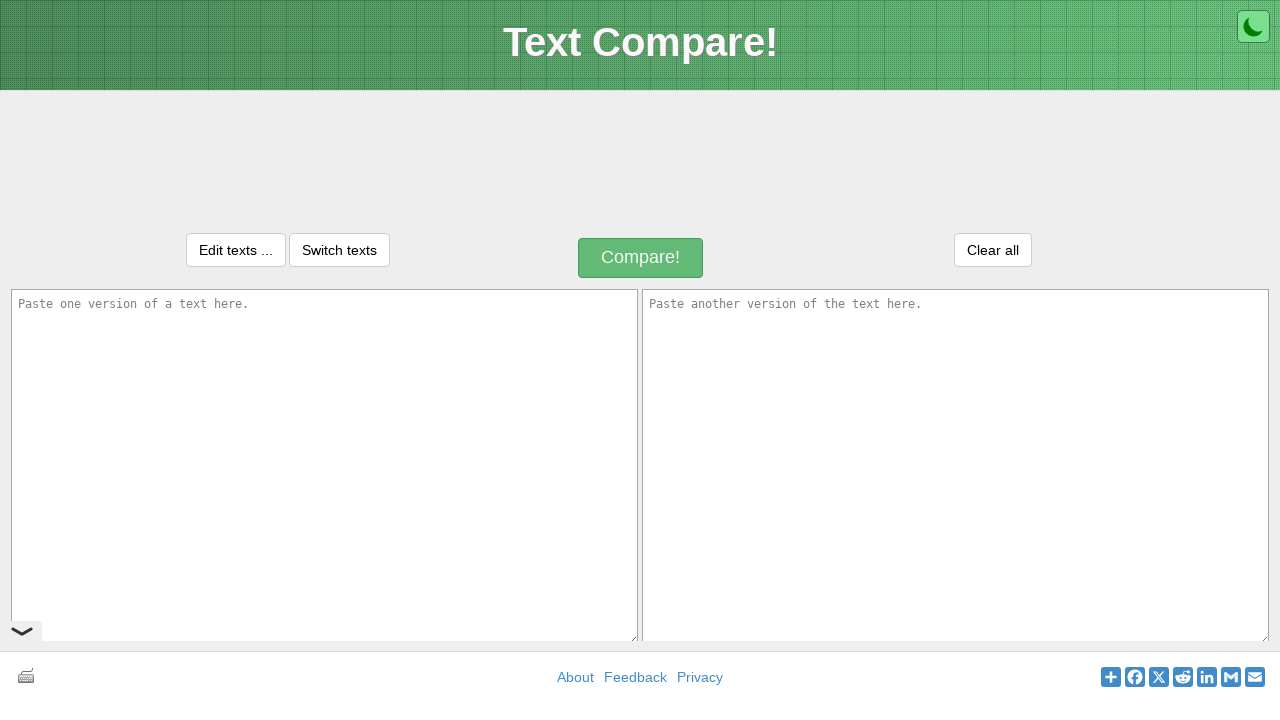

Entered text 'welcome to lobhesh' in the first text area on textarea#inputText1
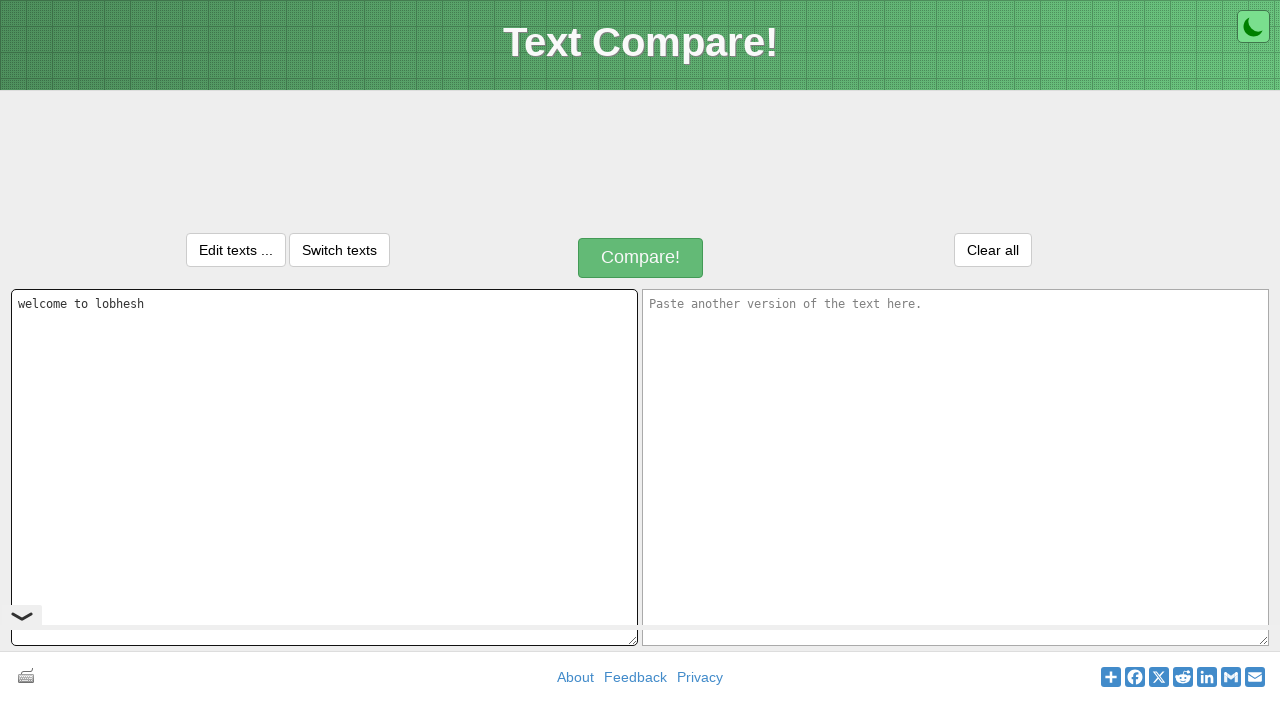

Selected all text in the first text area using Ctrl+A
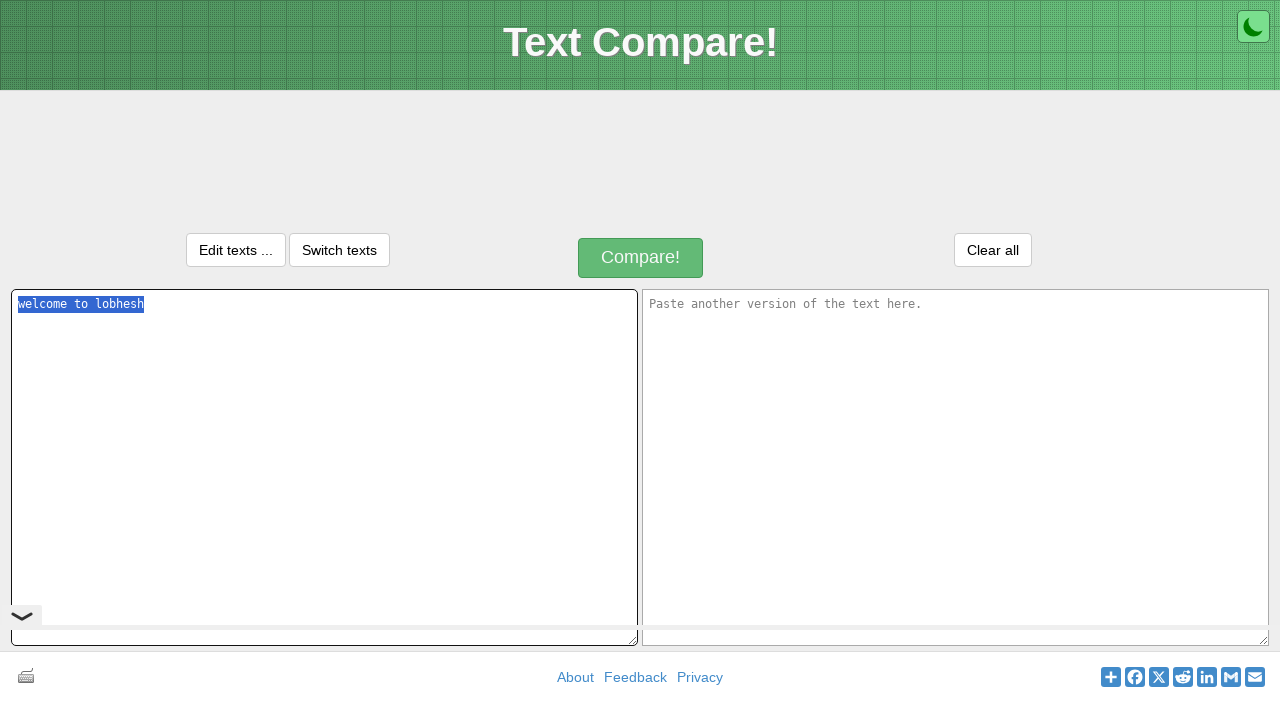

Copied selected text using Ctrl+C
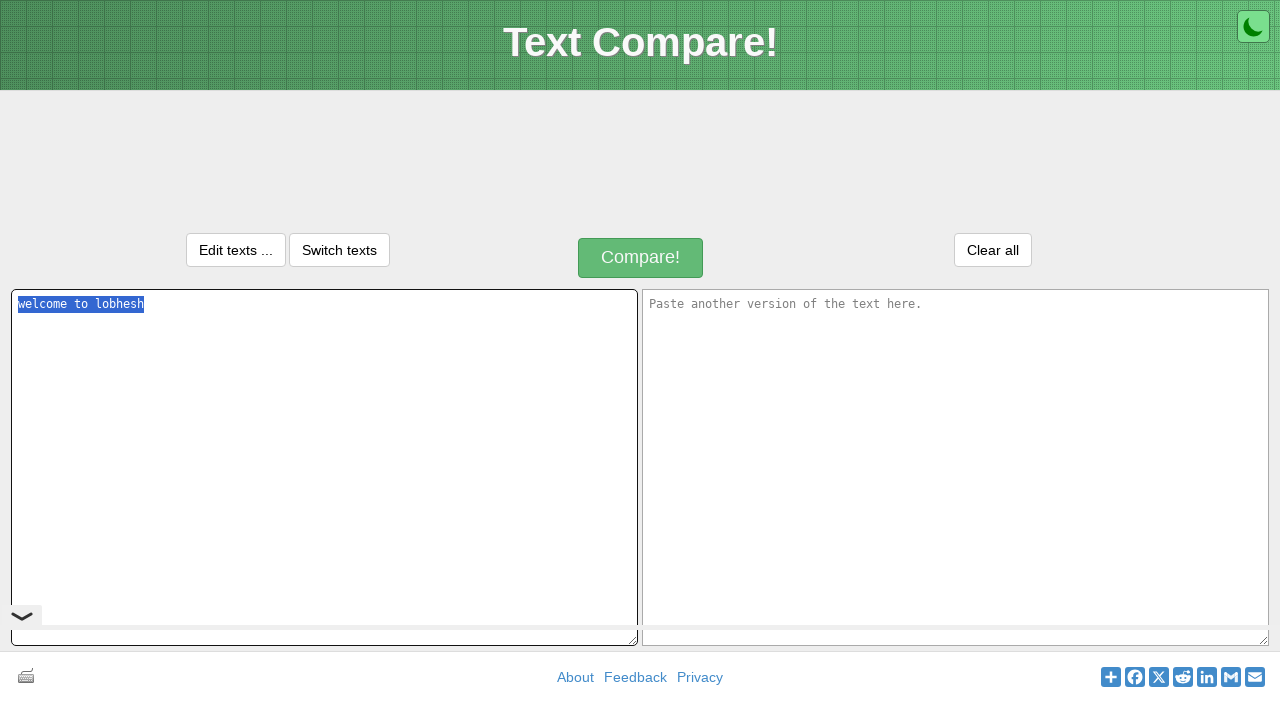

Pressed Tab to move to the next field
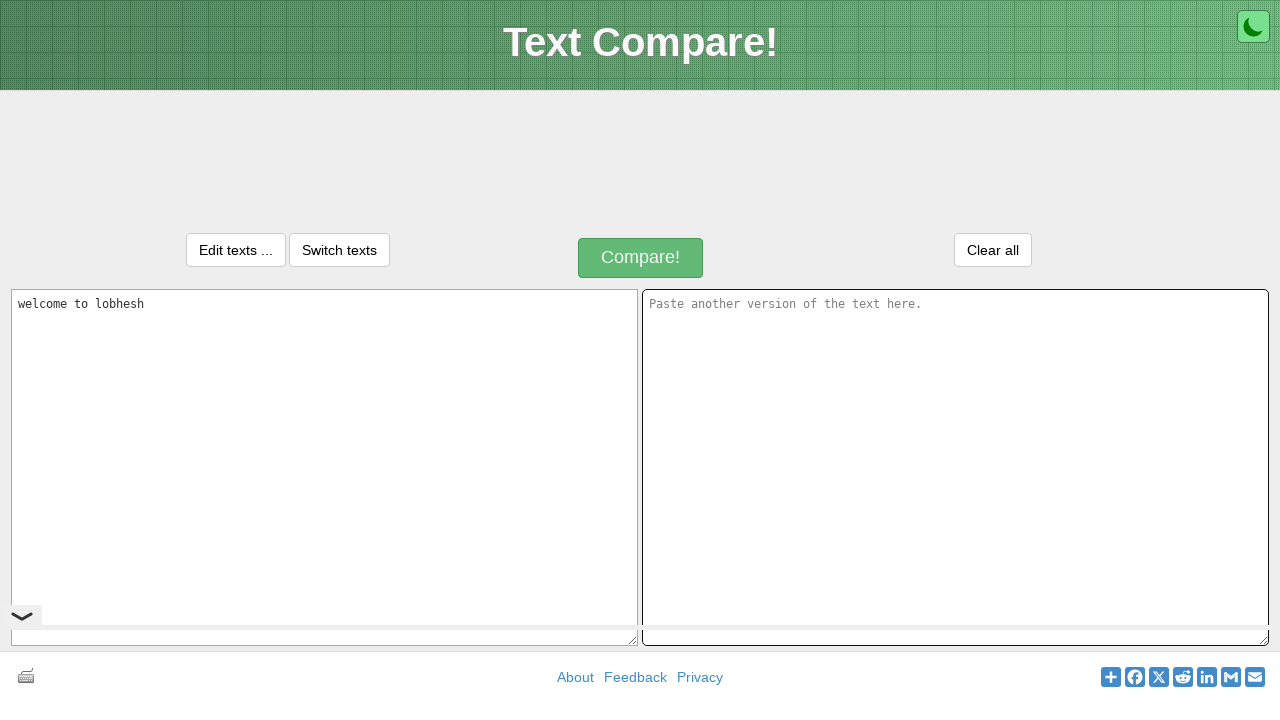

Pasted copied text using Ctrl+V into the second text area
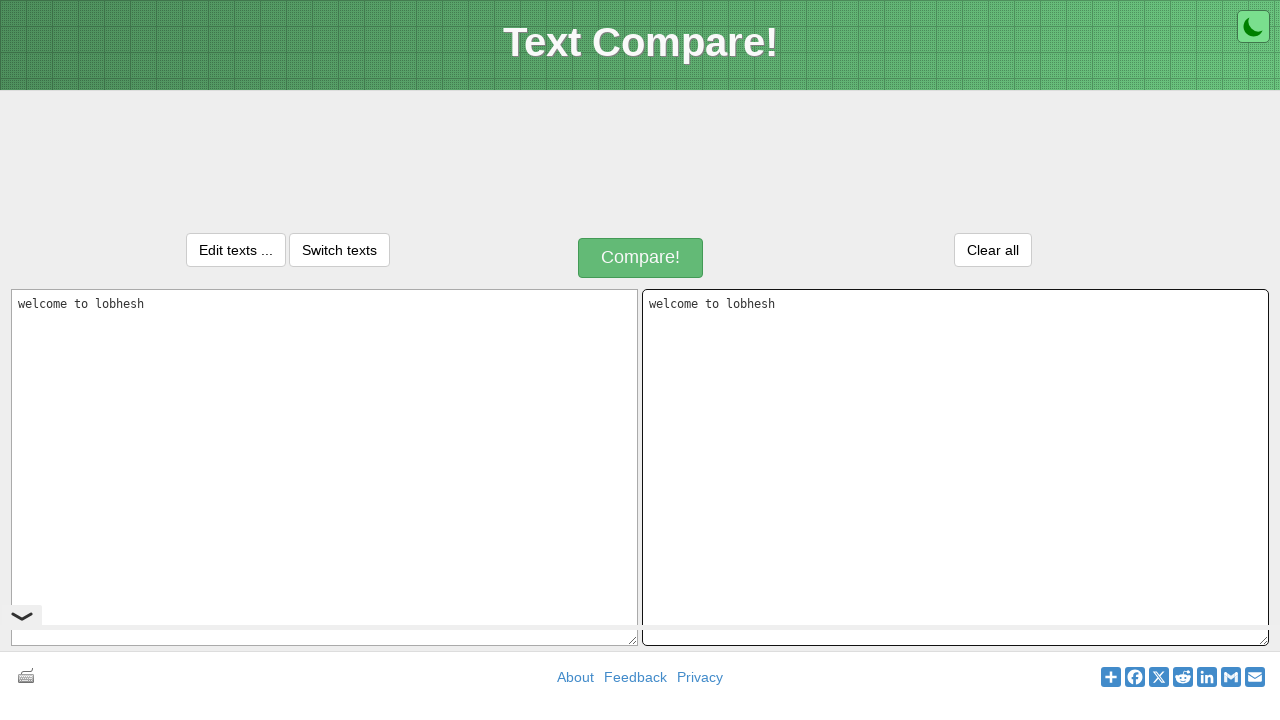

Retrieved text value from the first text area
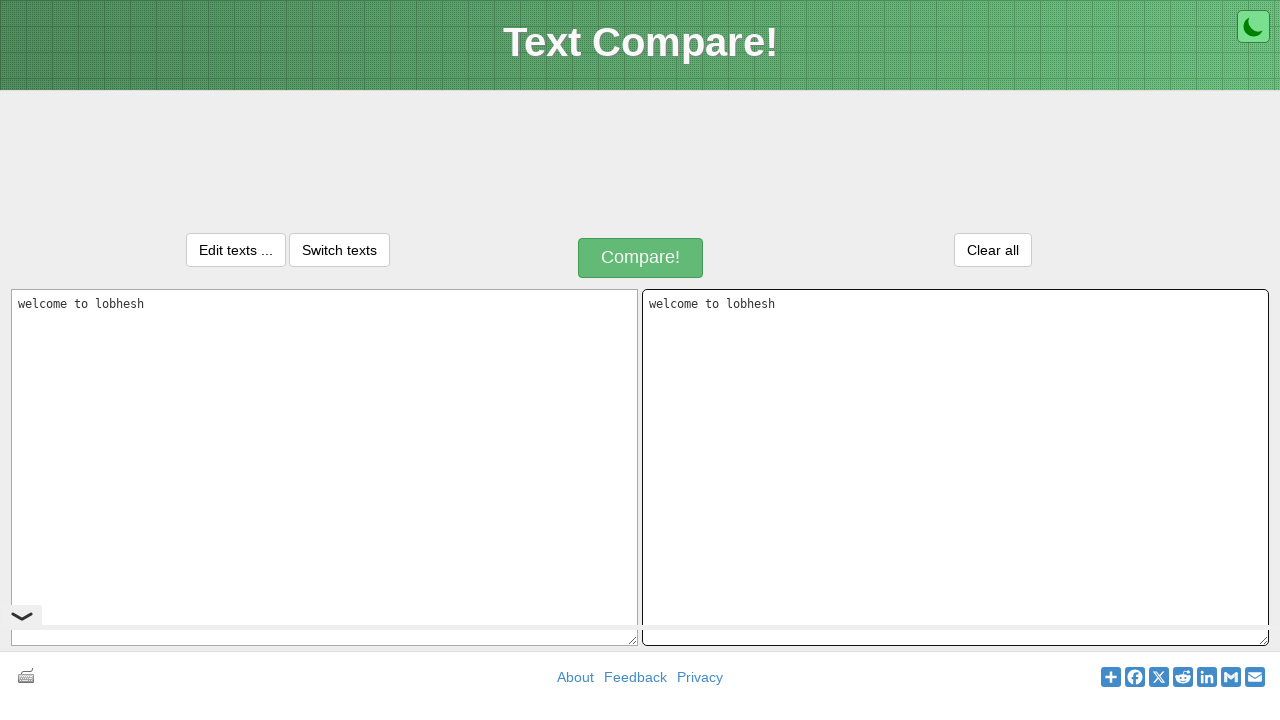

Retrieved text value from the second text area
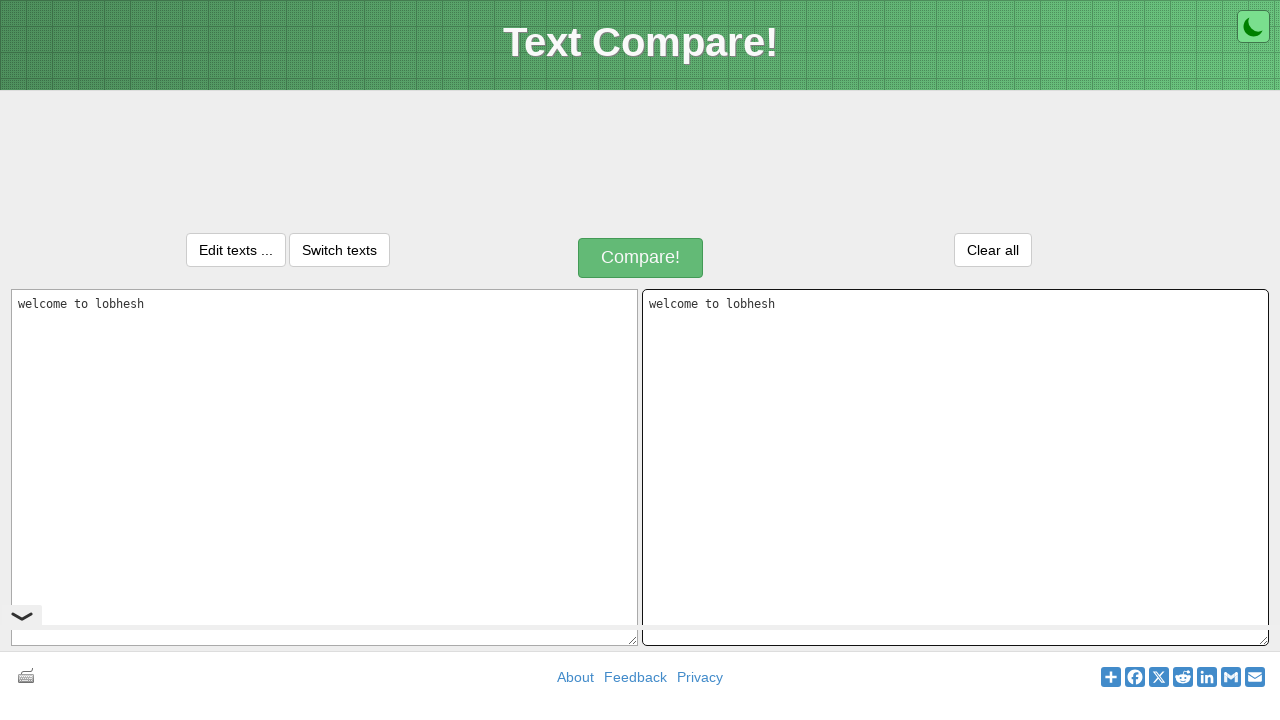

Verified that text in both text areas matches (assertion passed)
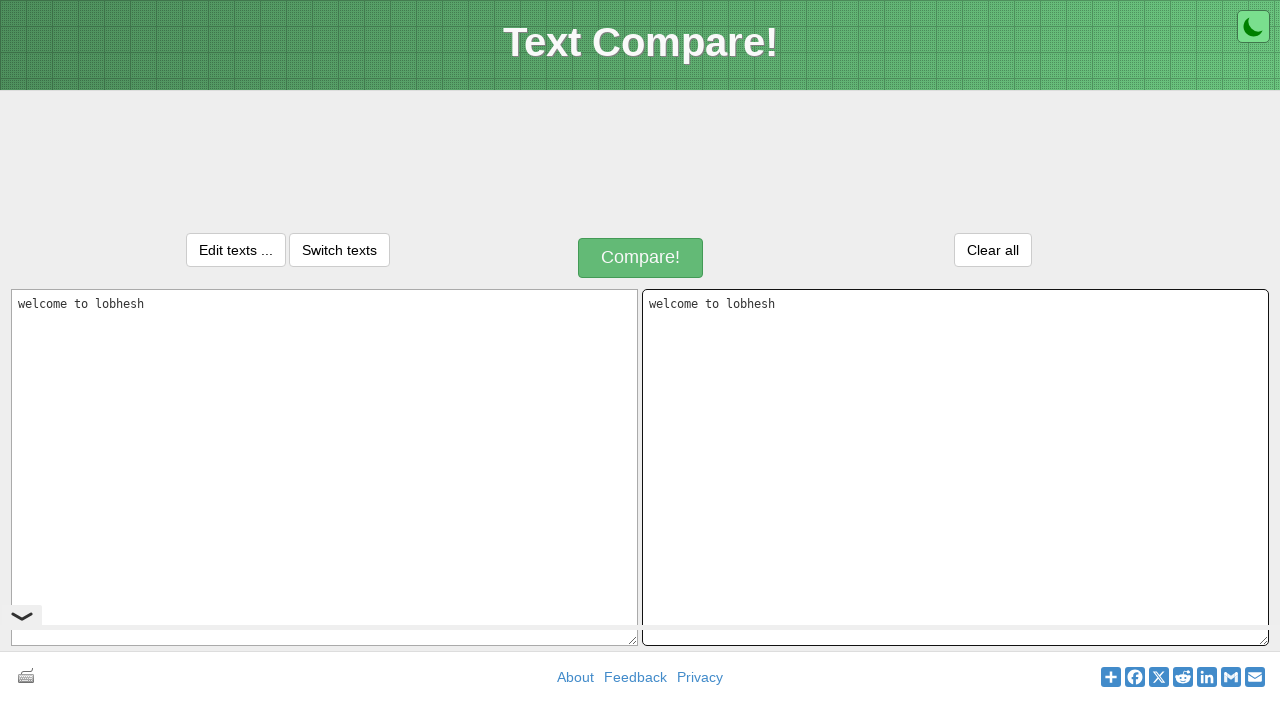

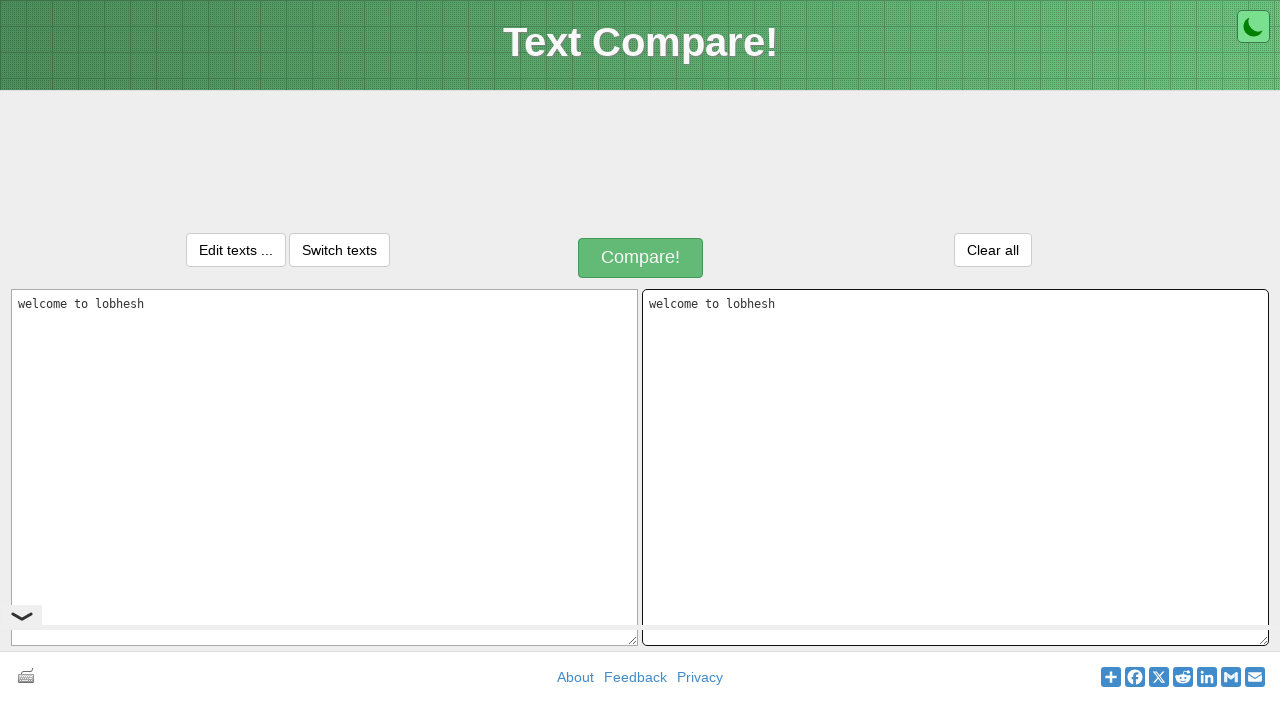